Navigates to an Audiomack album page and clicks the play button to start playing a song from the album.

Starting URL: https://audiomack.com/blessedray/album/prodigy-ep-vol-1

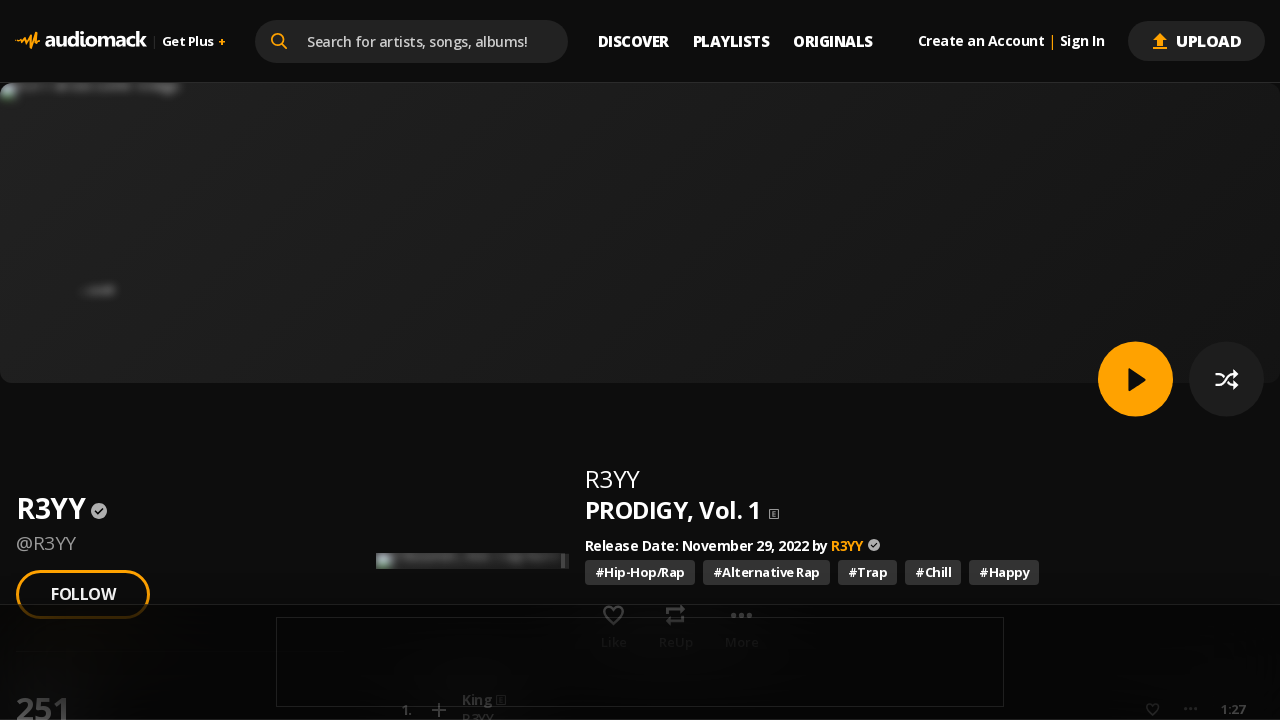

Waited for page to load with networkidle state
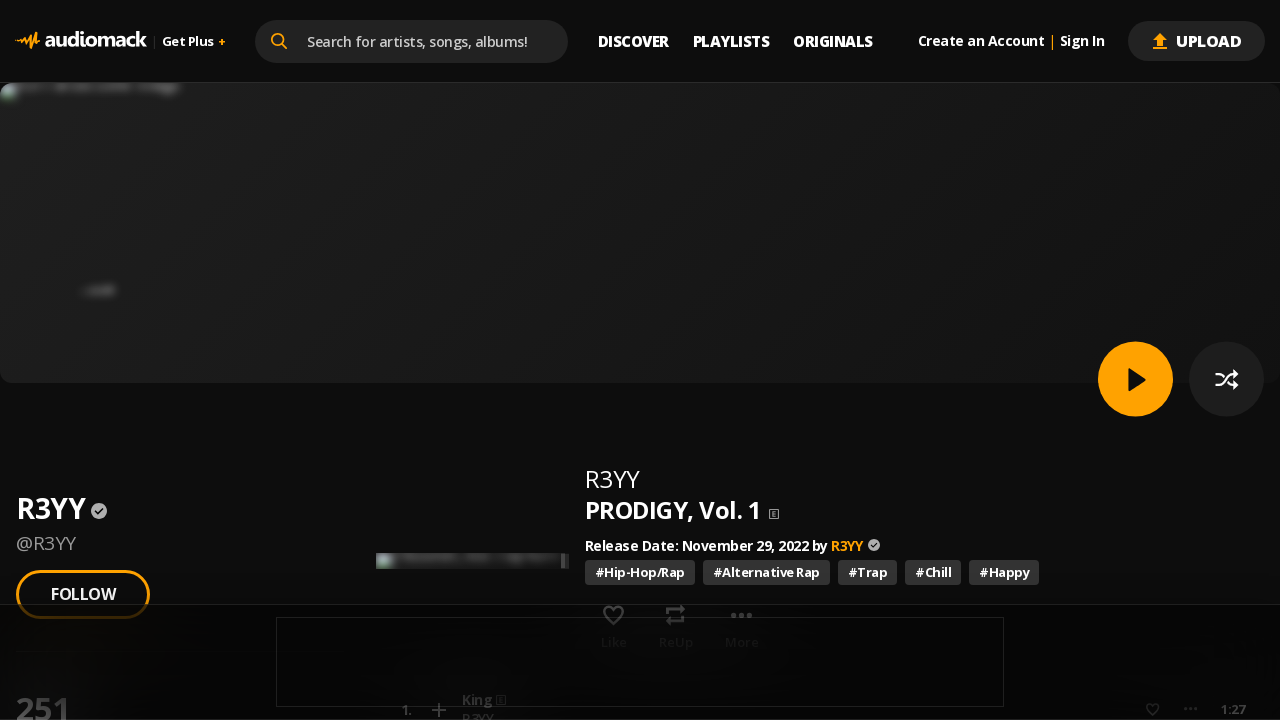

Clicked the play button to start playing the first song in the album at (1136, 379) on button[aria-label*="play" i], button[class*="play" i], ul li button:first-of-typ
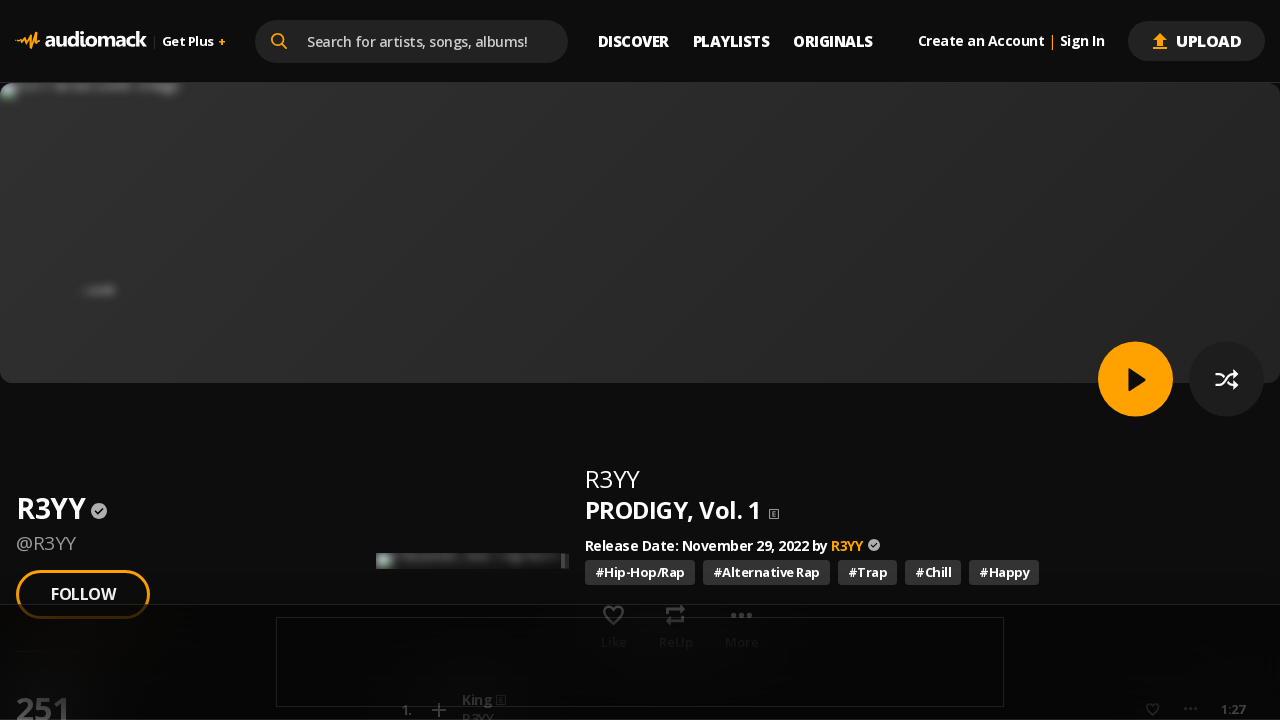

Waited 2 seconds for playback to start
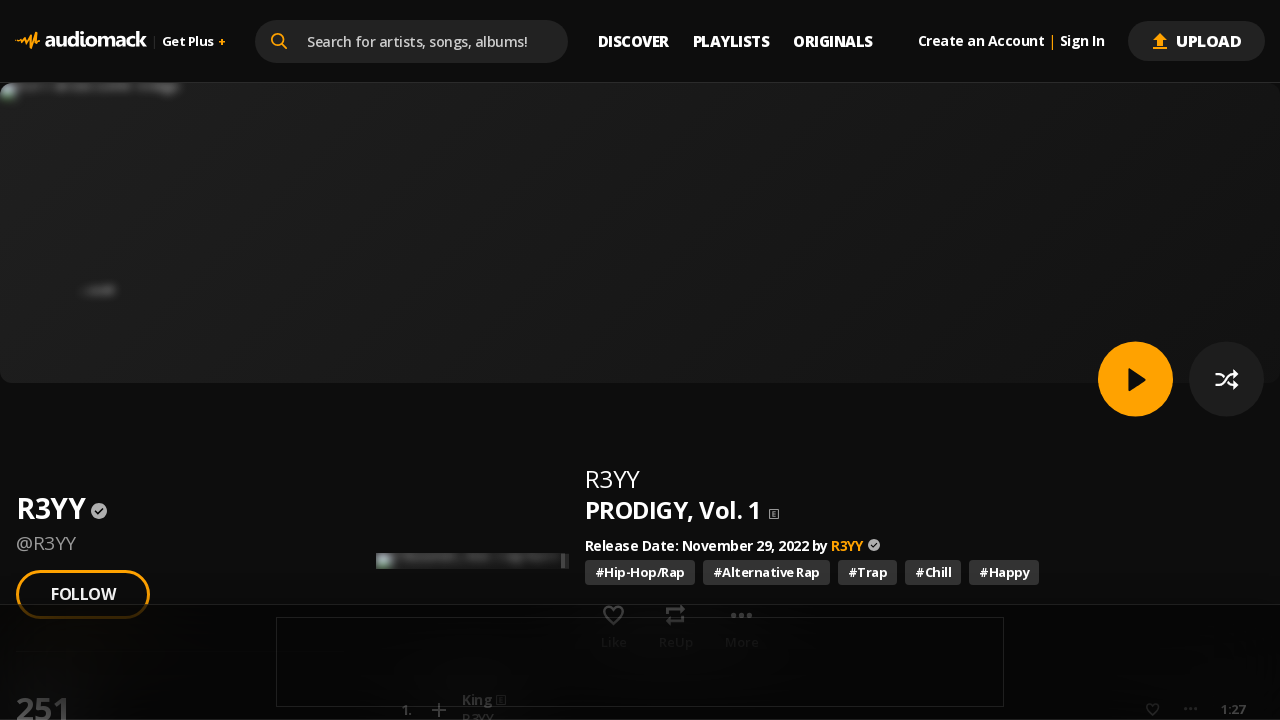

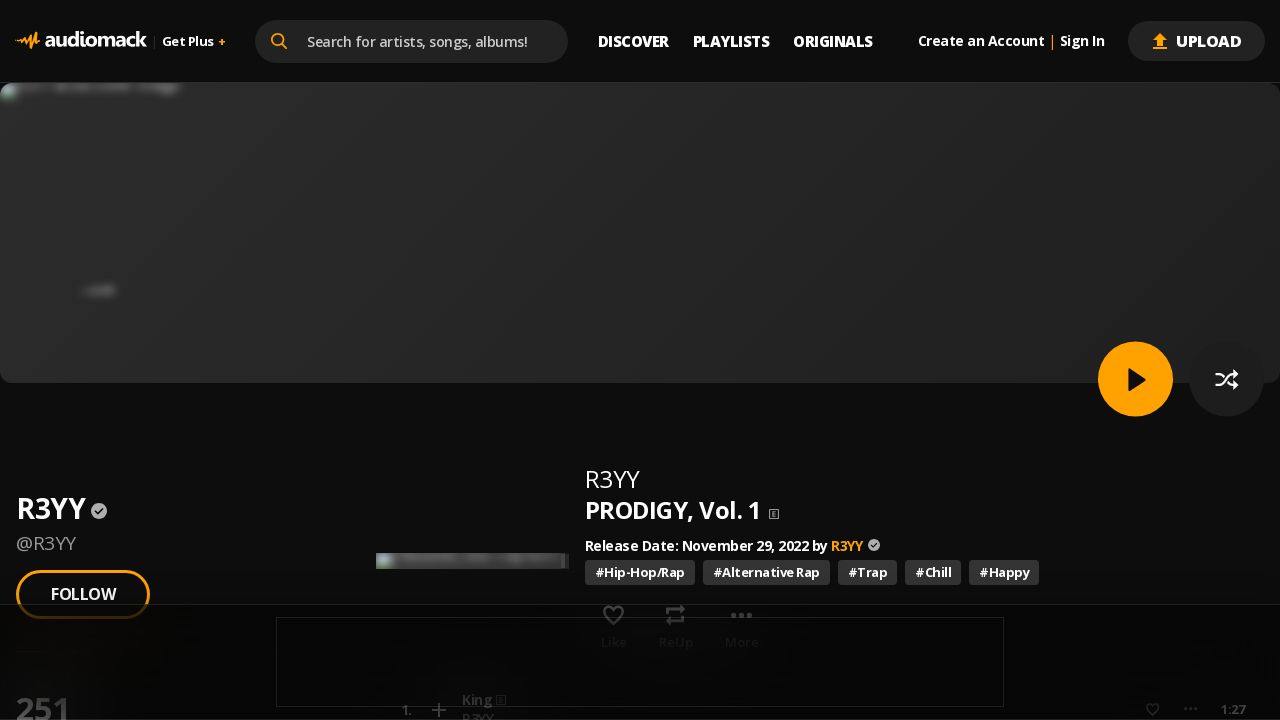